Tests an e-commerce flow by searching for products, adding items to cart, proceeding to checkout, and applying a promo code to verify the discount is applied successfully.

Starting URL: https://rahulshettyacademy.com/seleniumPractise/#/

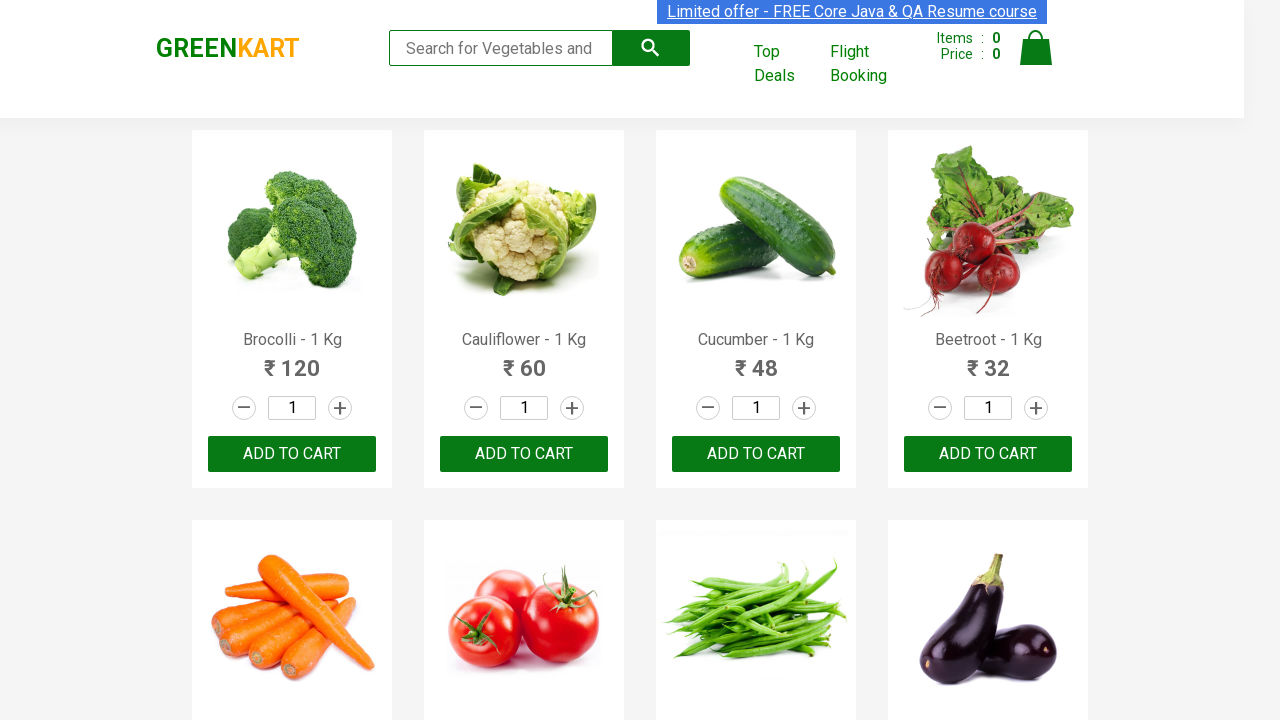

Filled search field with 'ca' on input.search-keyword
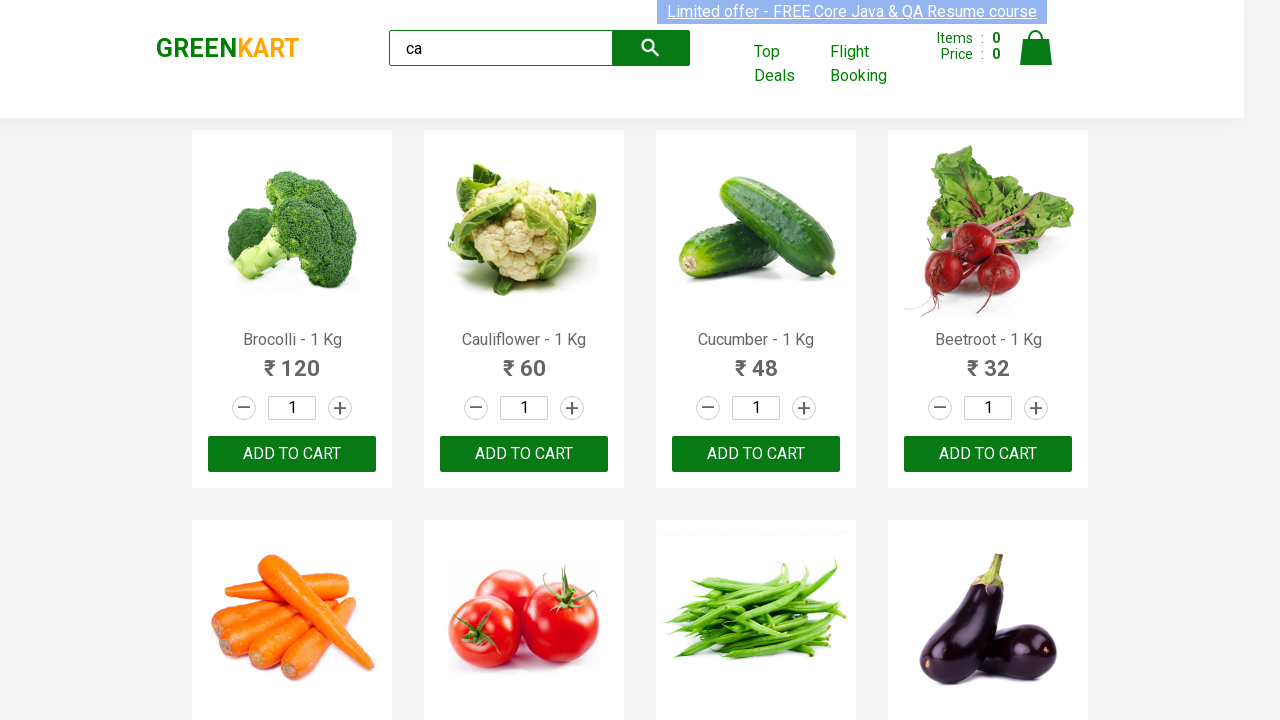

Clicked search button at (651, 48) on button.search-button
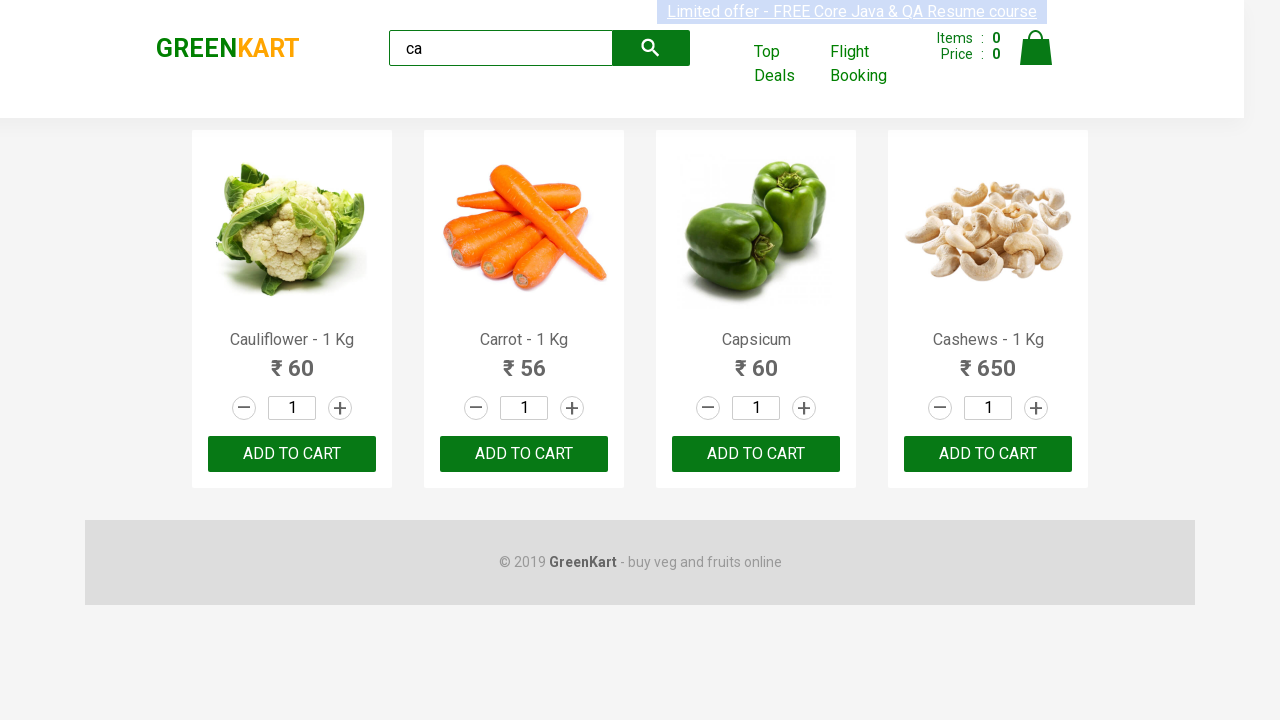

Search results loaded with product buttons
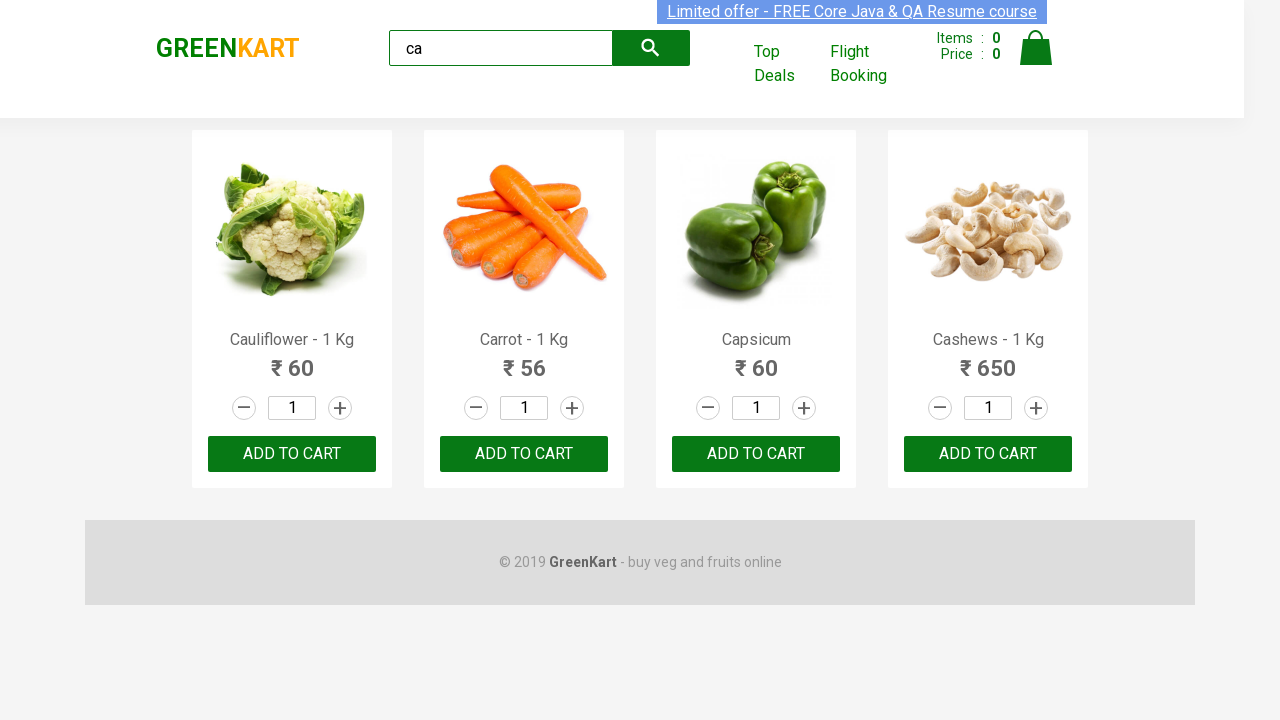

Added product 1 to cart at (292, 454) on div.product button >> nth=0
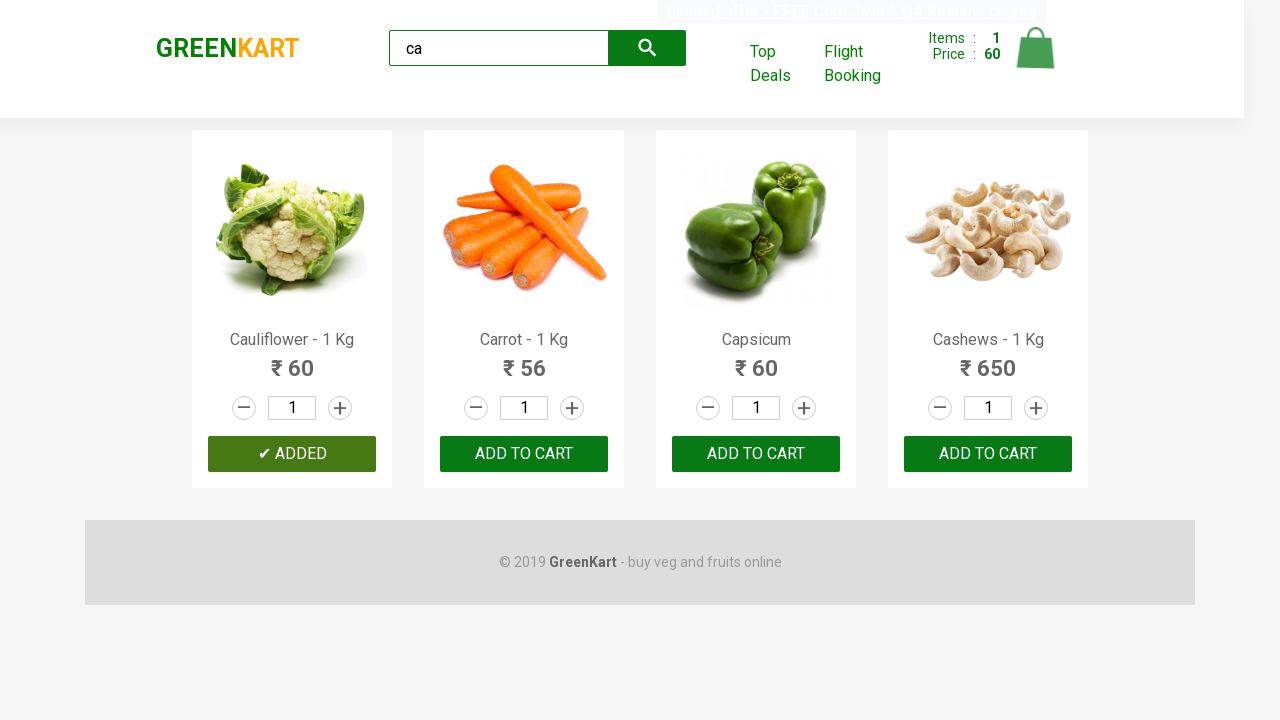

Added product 2 to cart at (524, 454) on div.product button >> nth=1
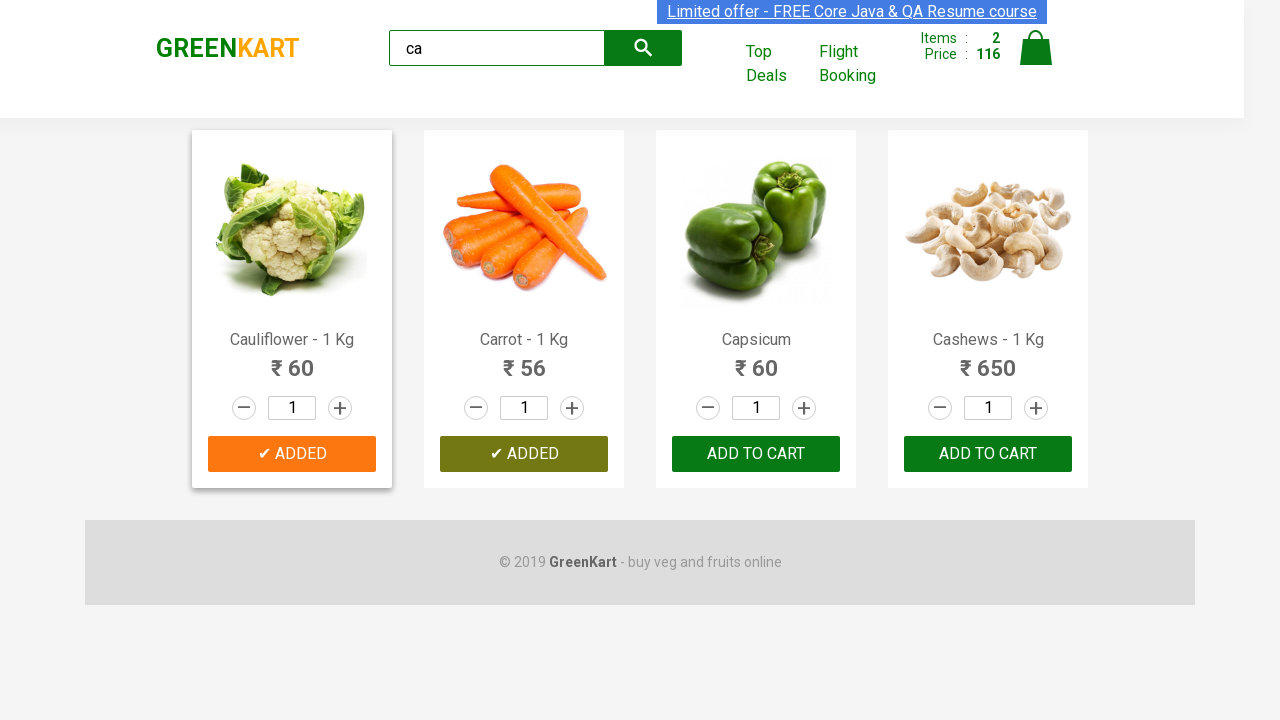

Added product 3 to cart at (756, 454) on div.product button >> nth=2
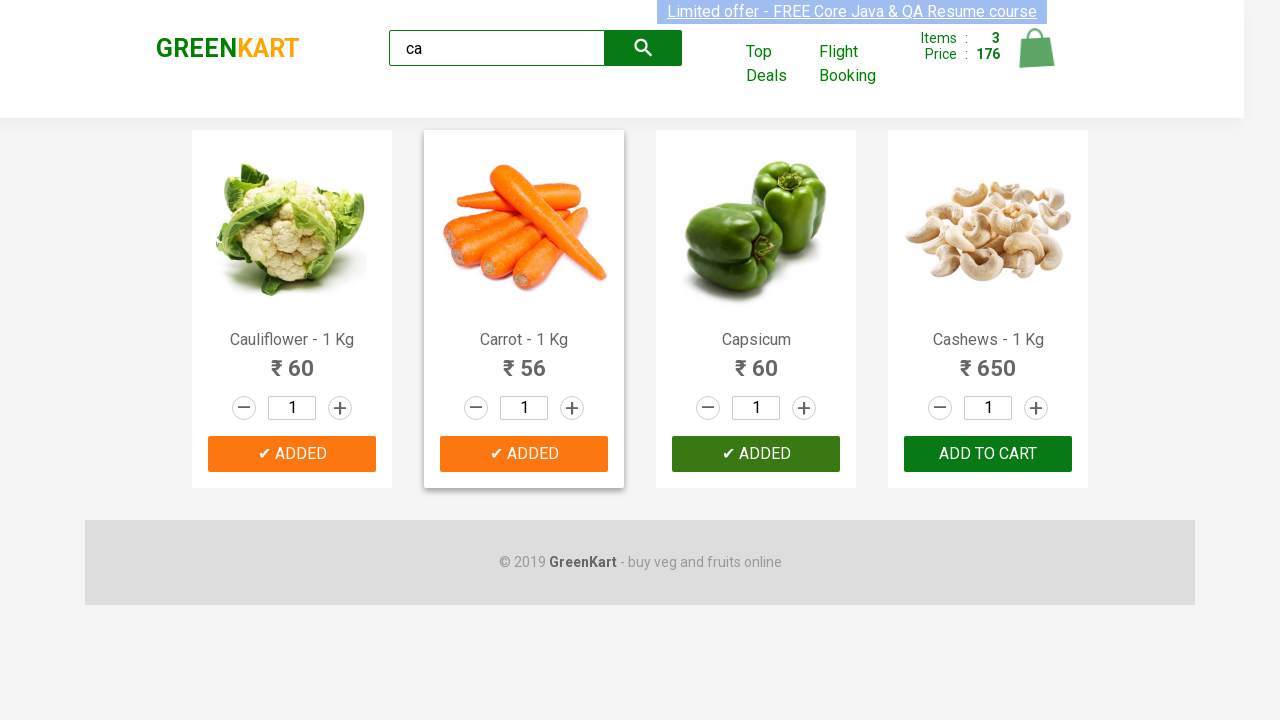

Added product 4 to cart at (988, 454) on div.product button >> nth=3
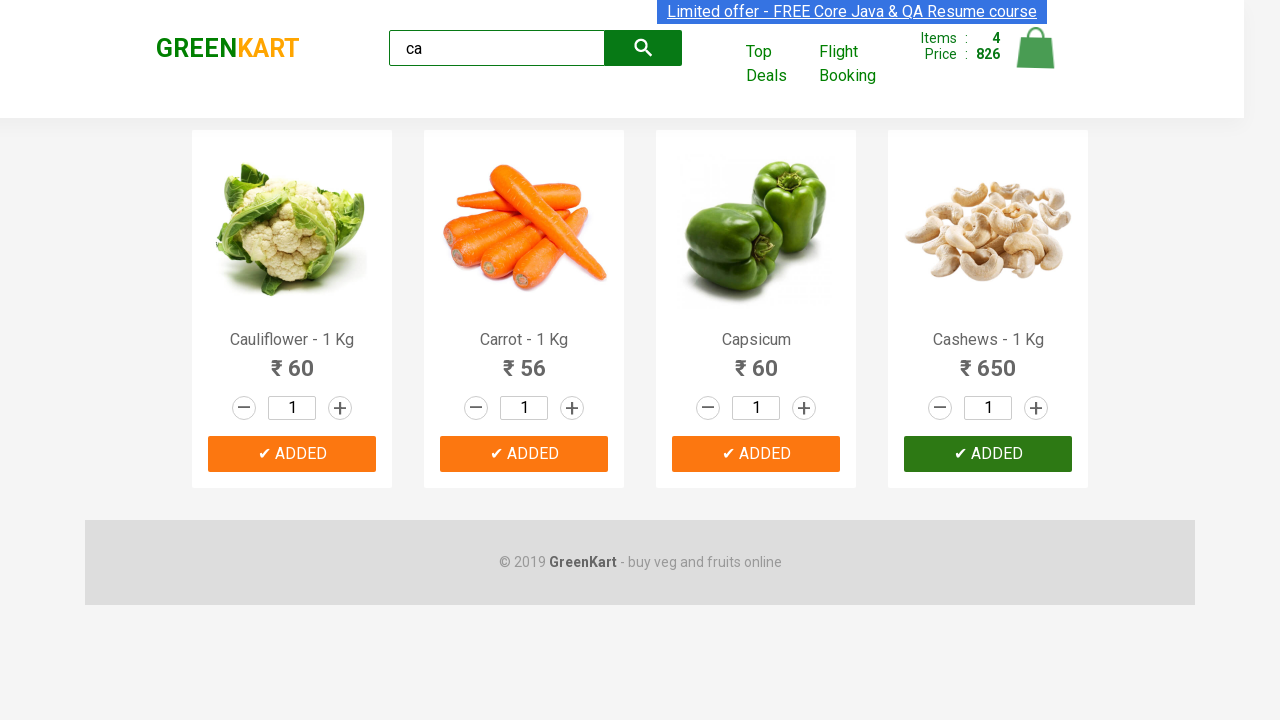

Clicked cart icon to view cart at (1036, 48) on img[alt='Cart']
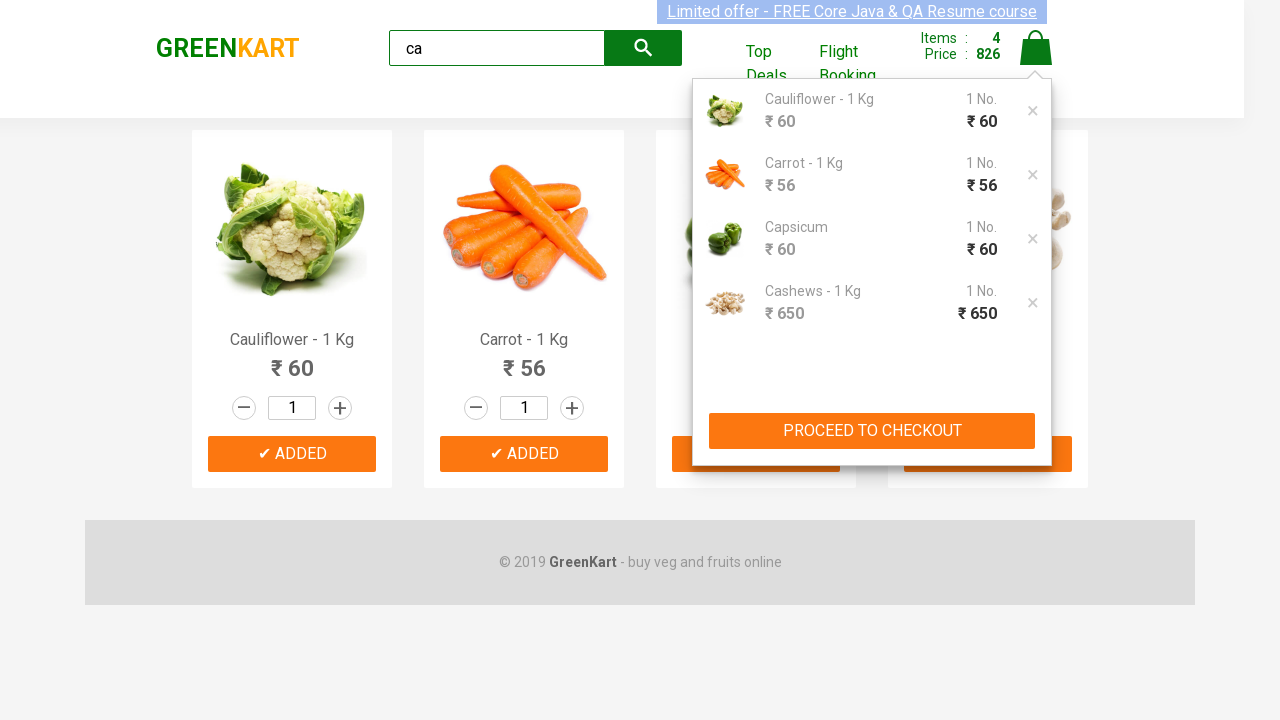

Clicked PROCEED TO CHECKOUT button at (872, 431) on xpath=//button[text()='PROCEED TO CHECKOUT']
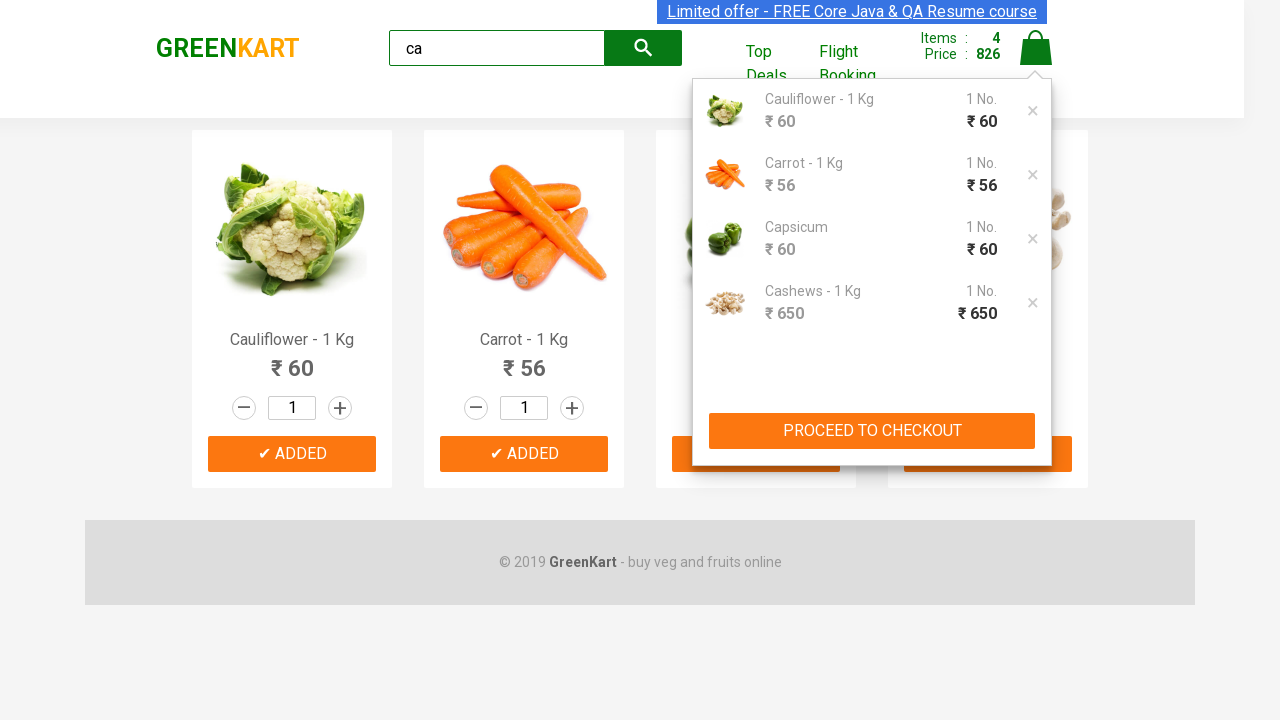

Promo code input field loaded
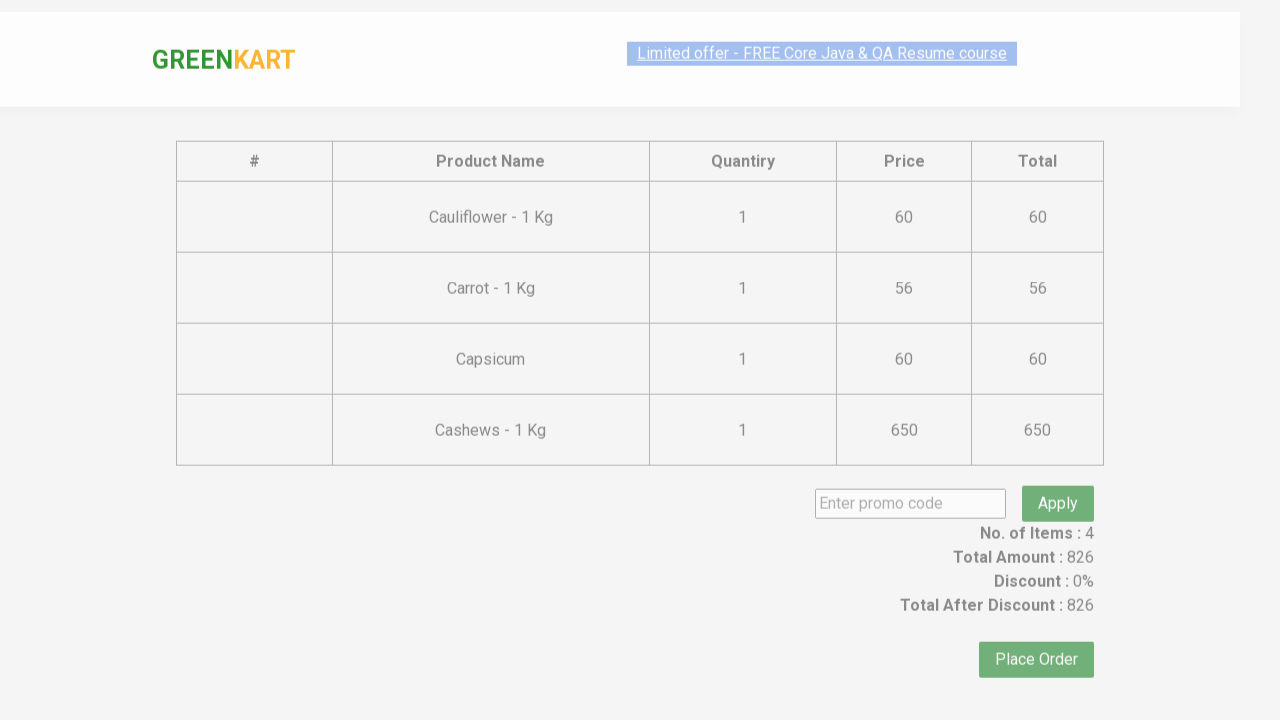

Entered promo code 'rahulshettyacademy' on input.promocode
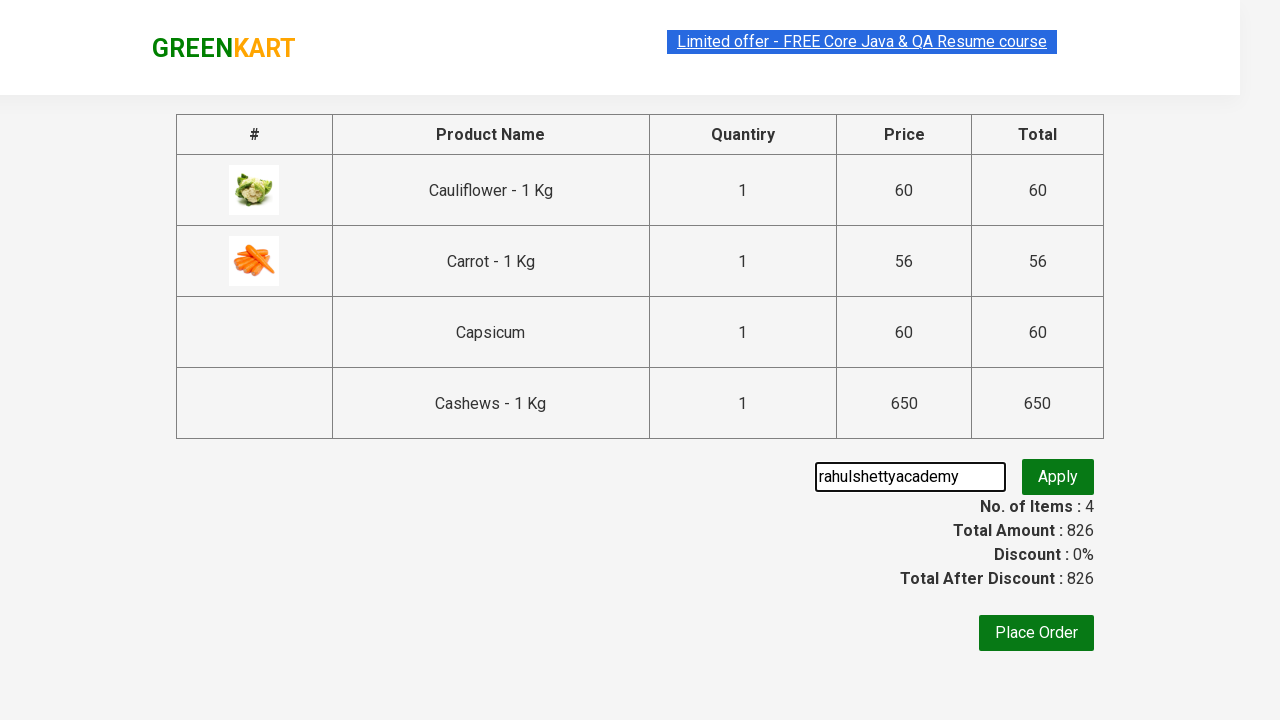

Promo button element is ready
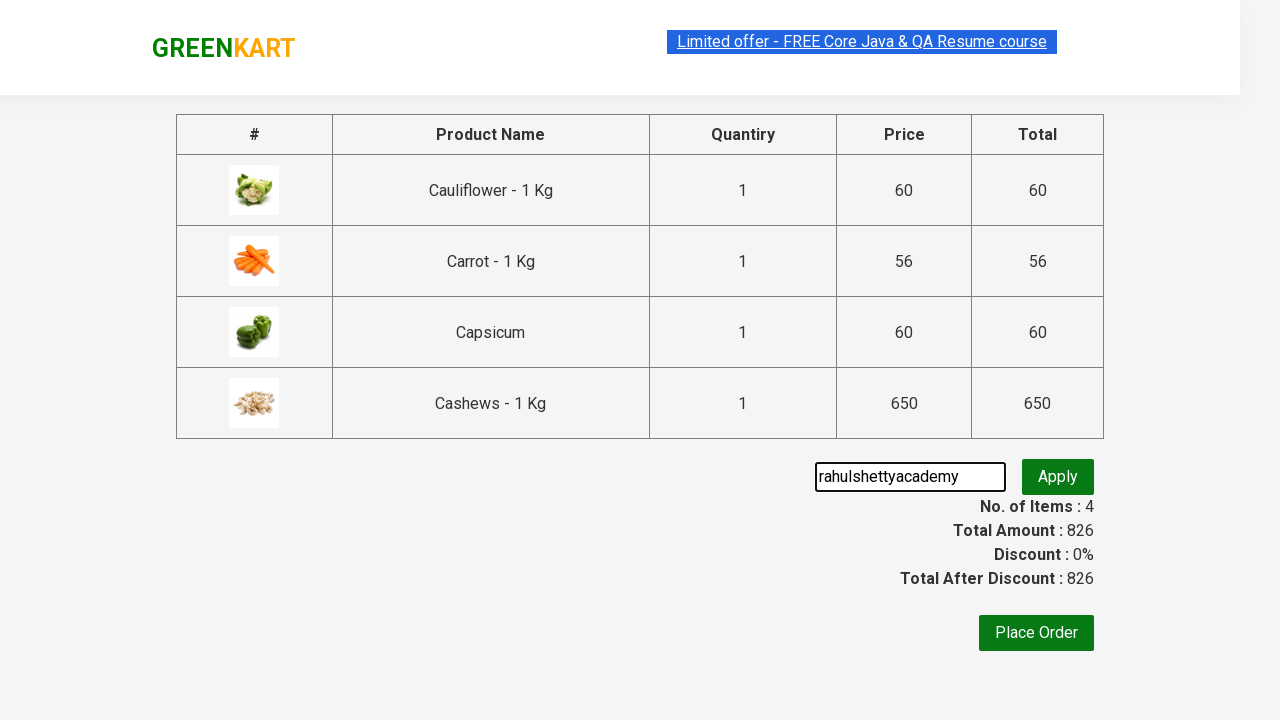

Clicked apply promo button at (1058, 477) on button.promoBtn
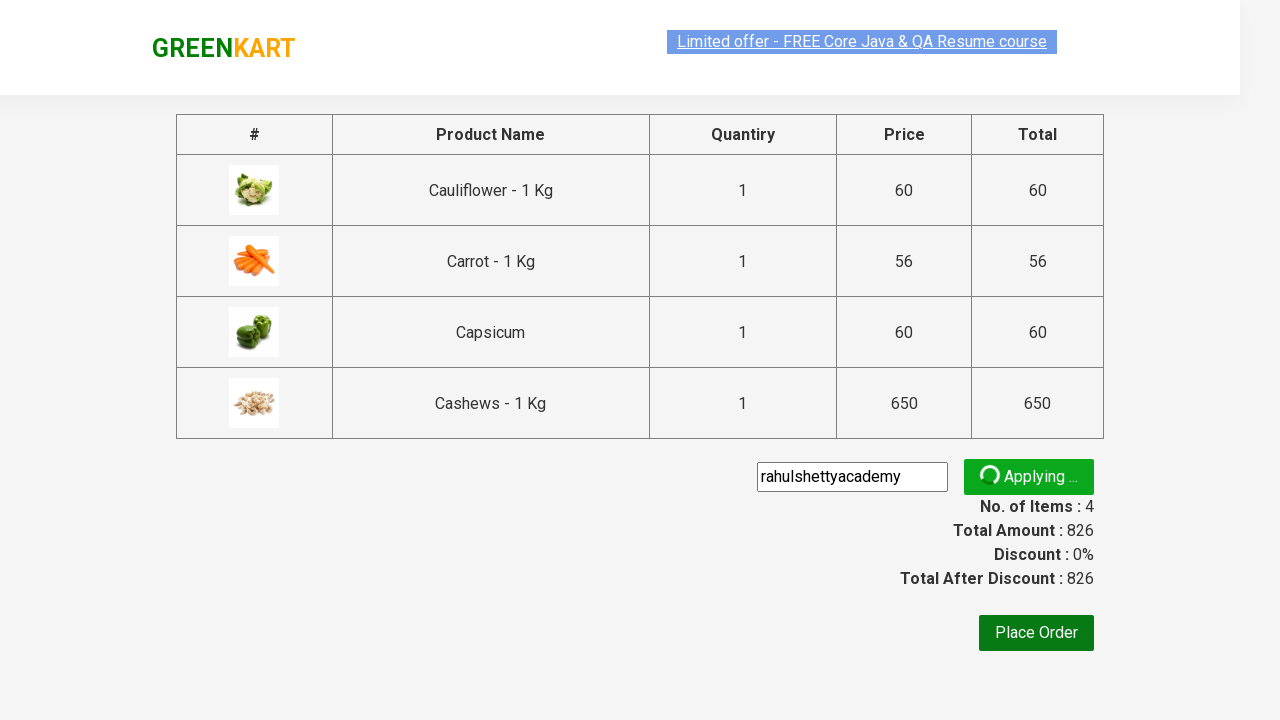

Promo confirmation message appeared - discount applied successfully
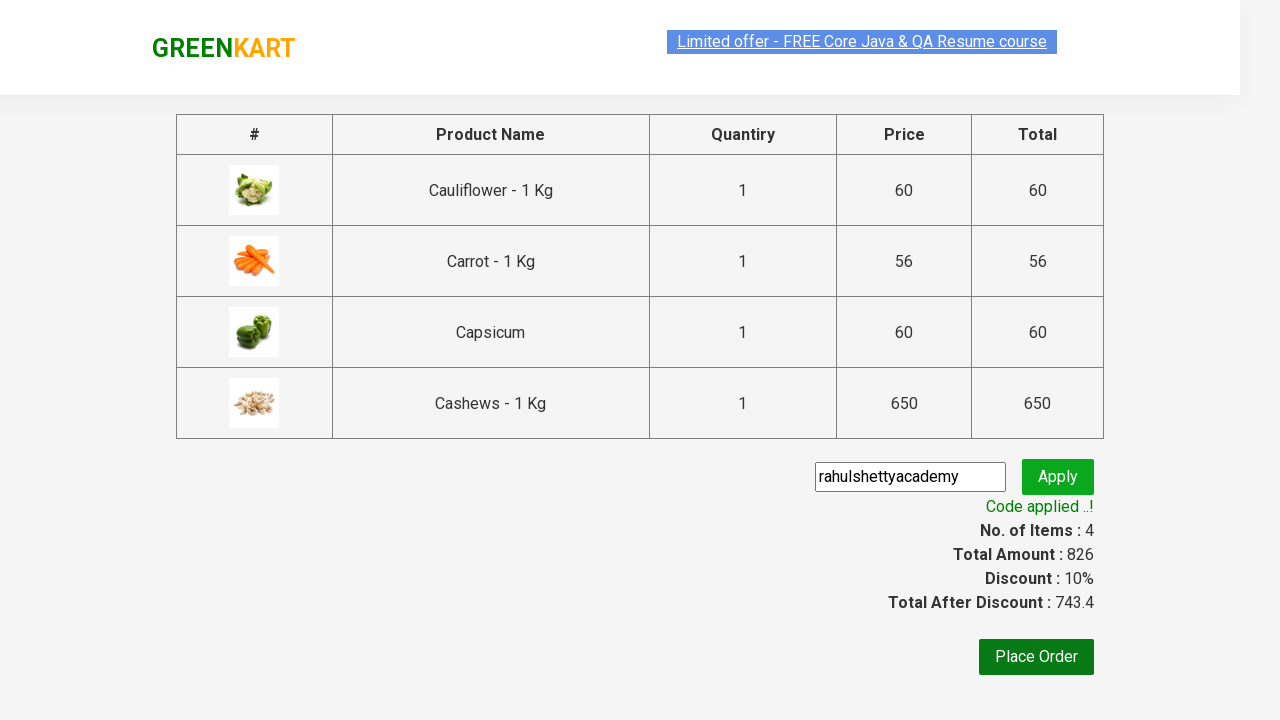

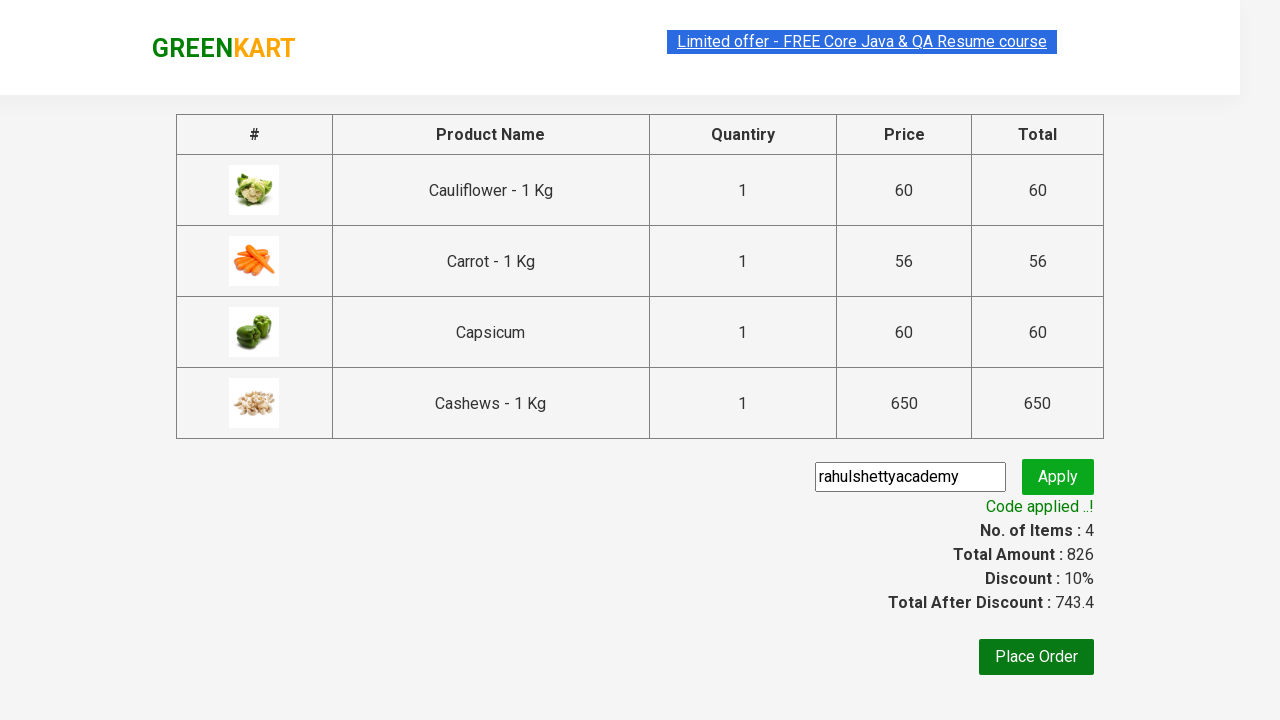